Tests the text box form on demoqa.com by filling in full name, email, current address, and permanent address fields, then submitting the form and verifying the data is displayed correctly.

Starting URL: https://demoqa.com/text-box

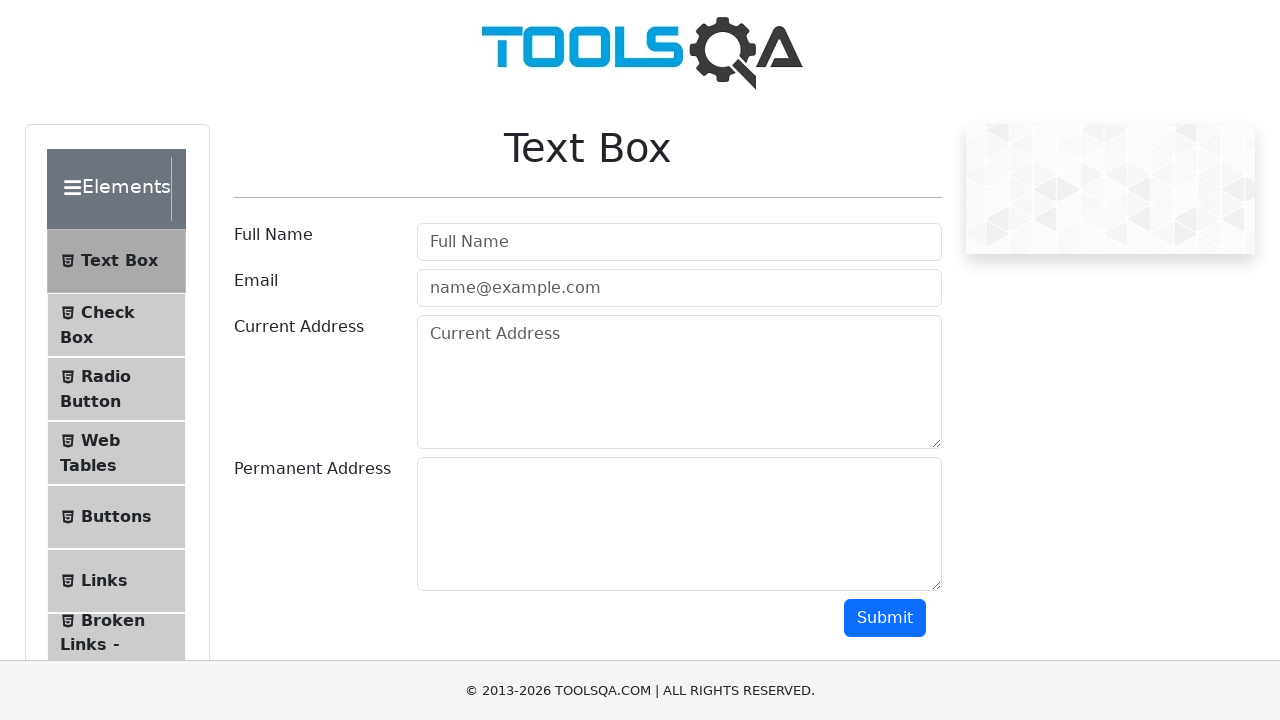

Filled full name field with 'Phạm Minh Toàn' on #userName
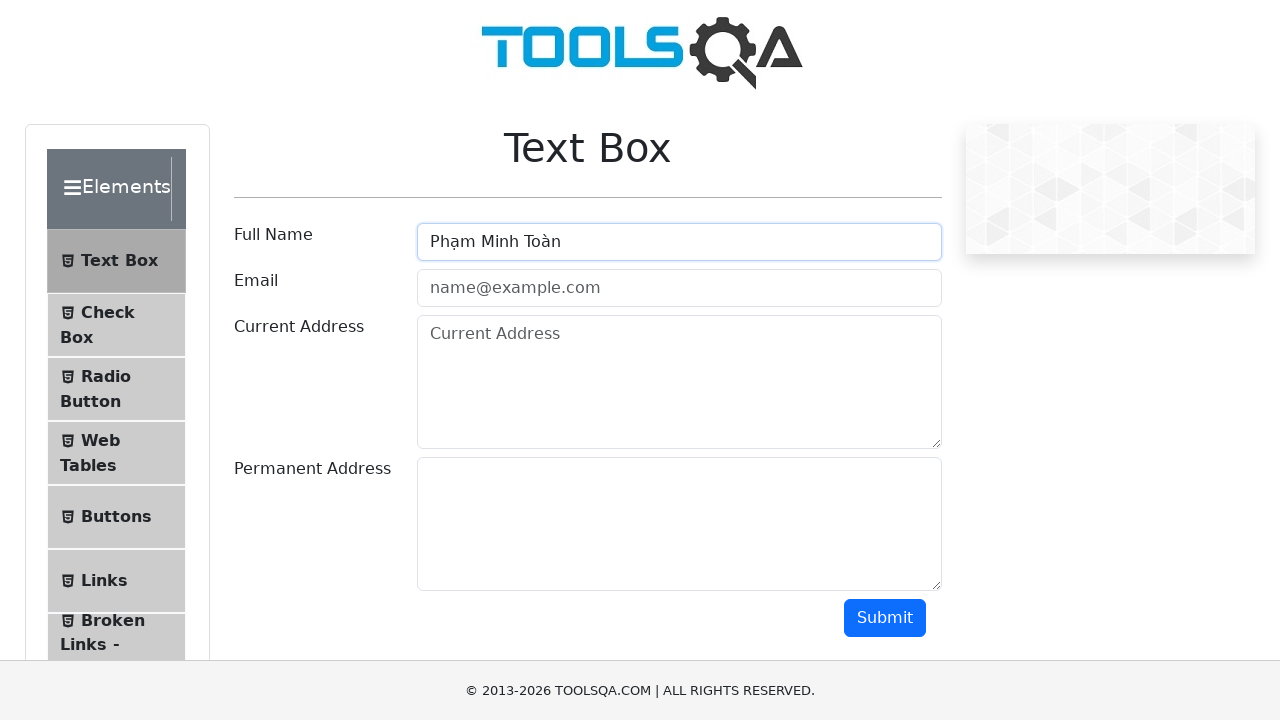

Filled email field with 'toan@example.com' on #userEmail
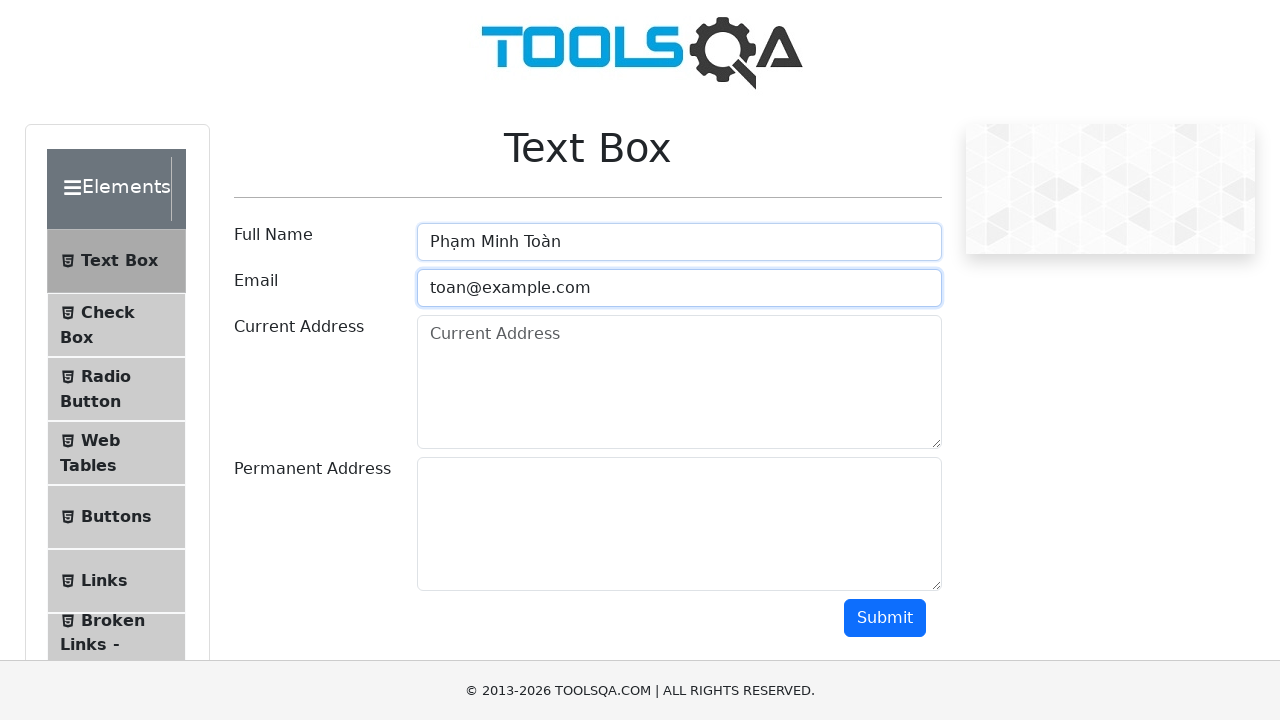

Filled current address field with '123 Đường ABC, TP.HCM' on #currentAddress
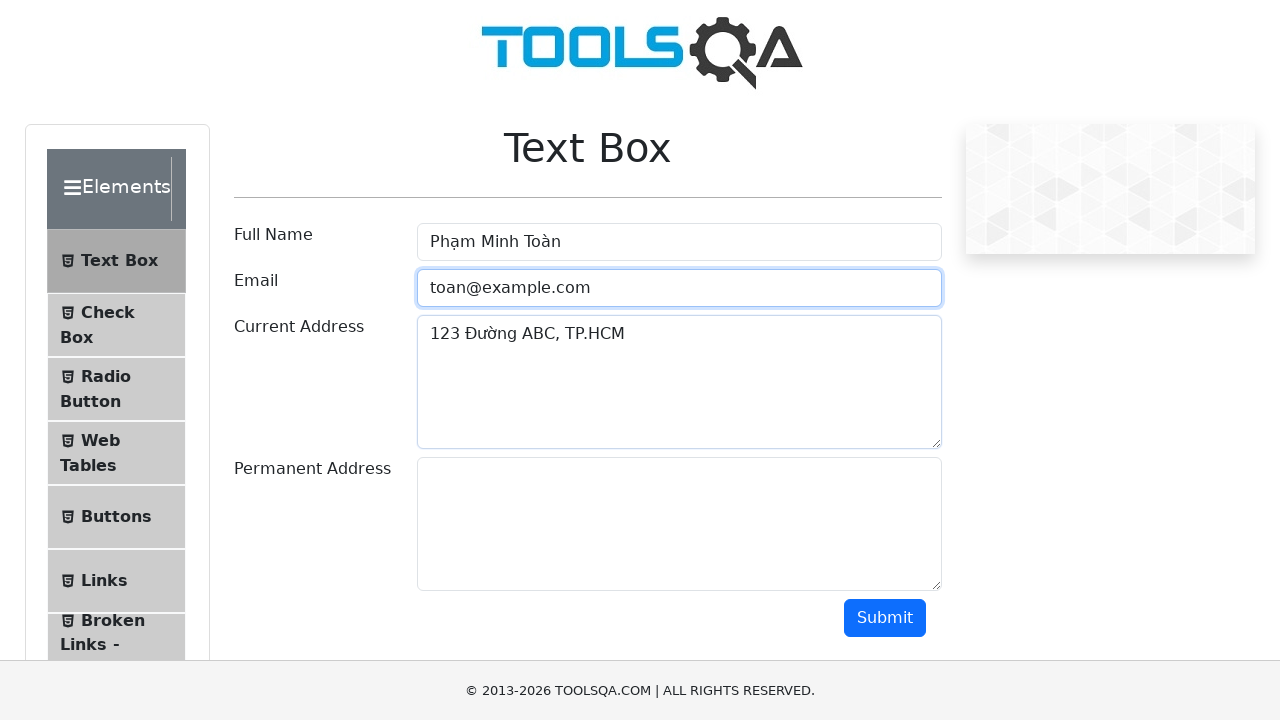

Filled permanent address field with '456 Đường XYZ, Hà Nội' on #permanentAddress
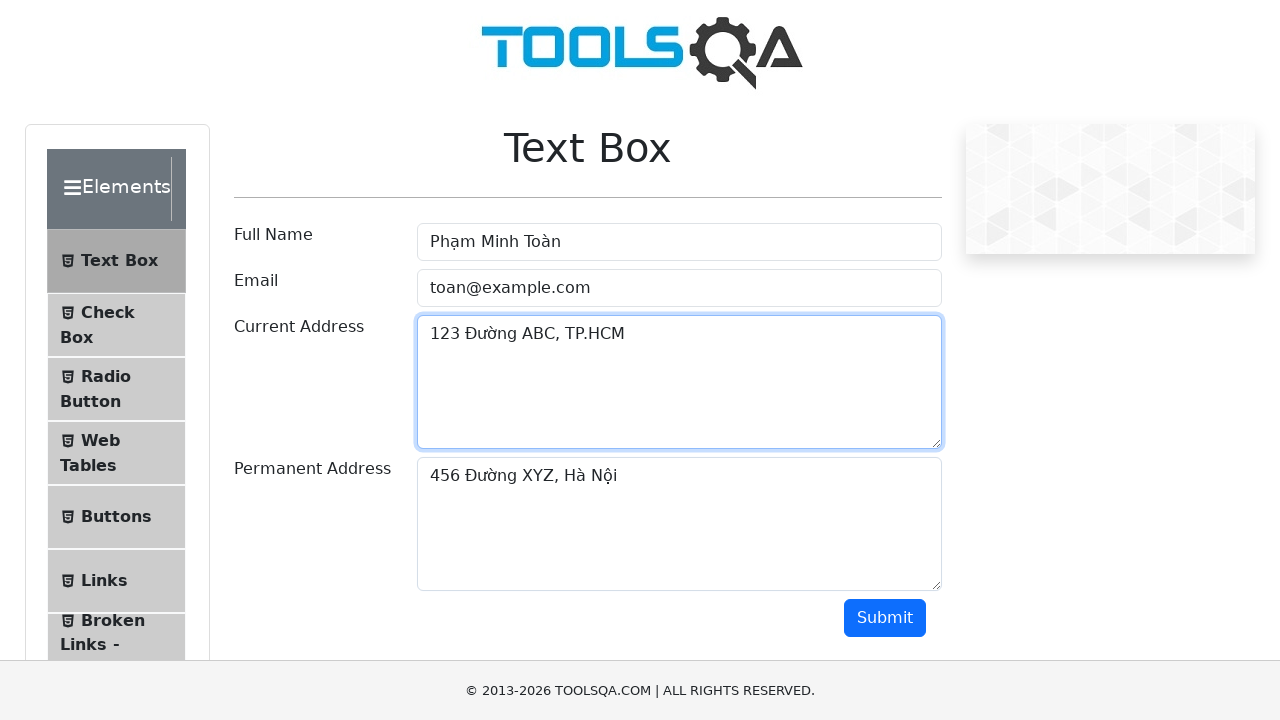

Clicked submit button to submit the form at (885, 618) on #submit
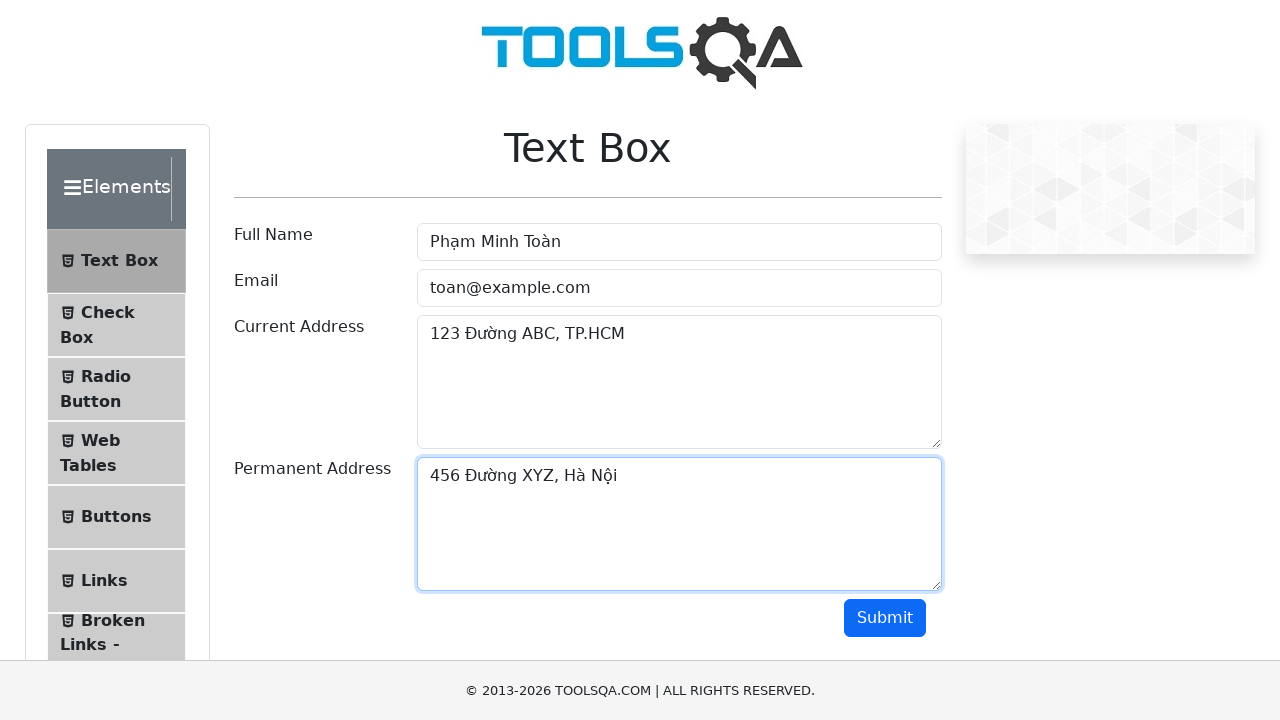

Form submission output appeared on page
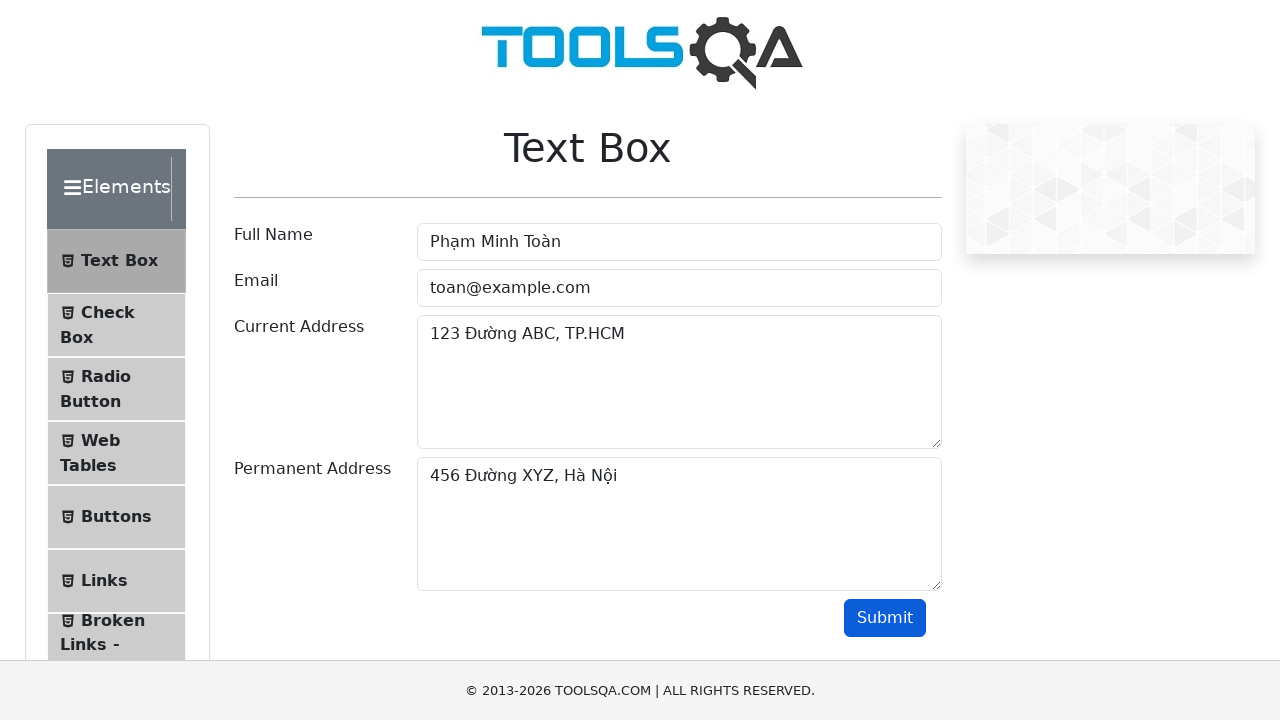

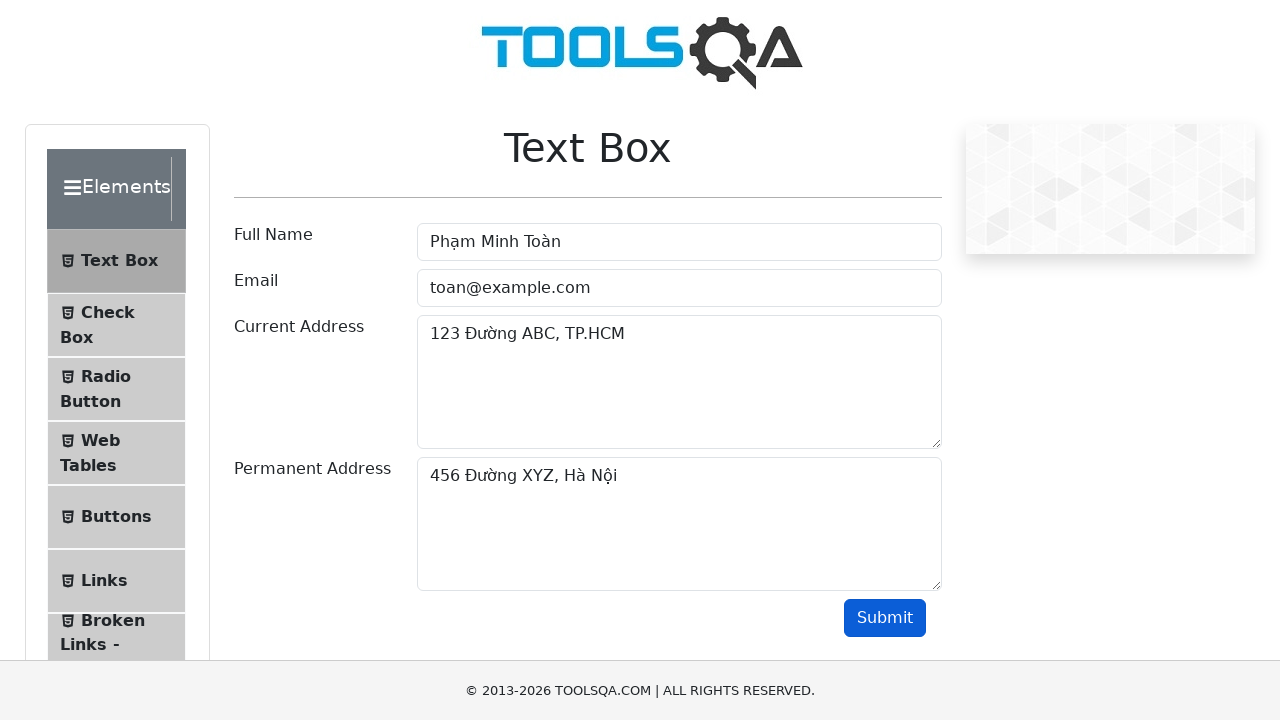